Tests drag and drop functionality by dragging an element from source to target location

Starting URL: http://crossbrowsertesting.github.io/drag-and-drop.html

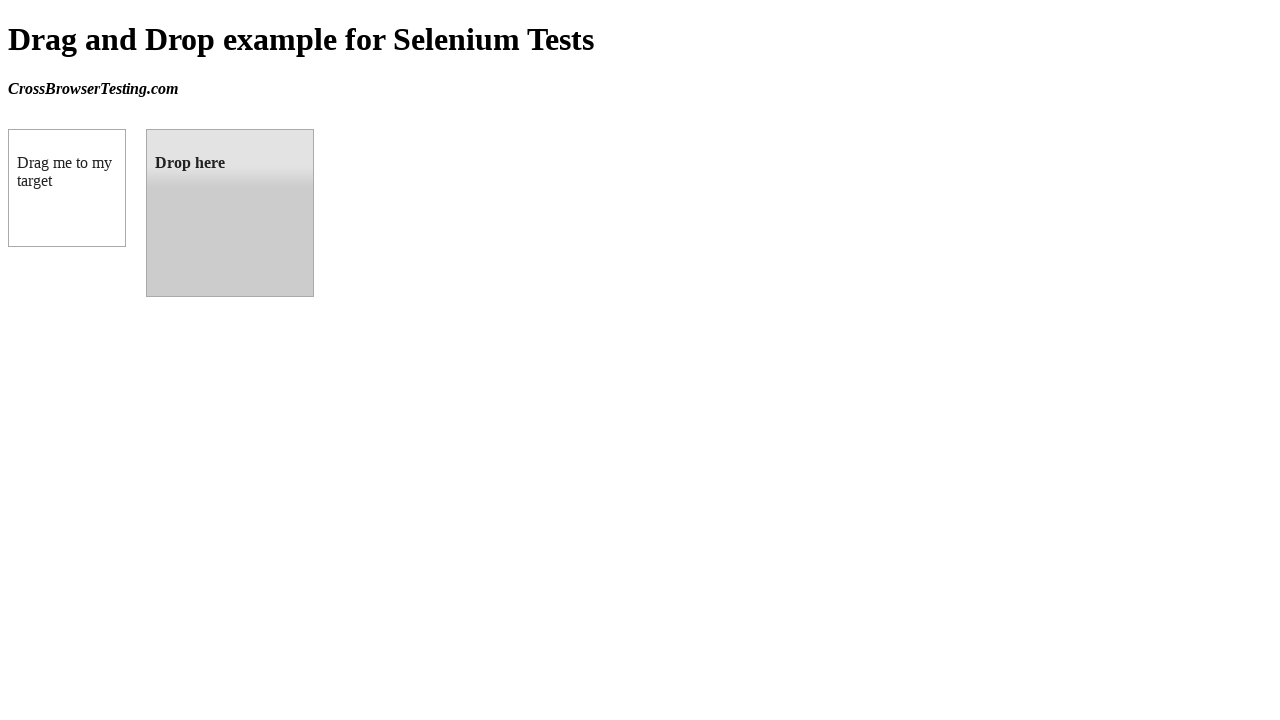

Navigated to drag and drop test page
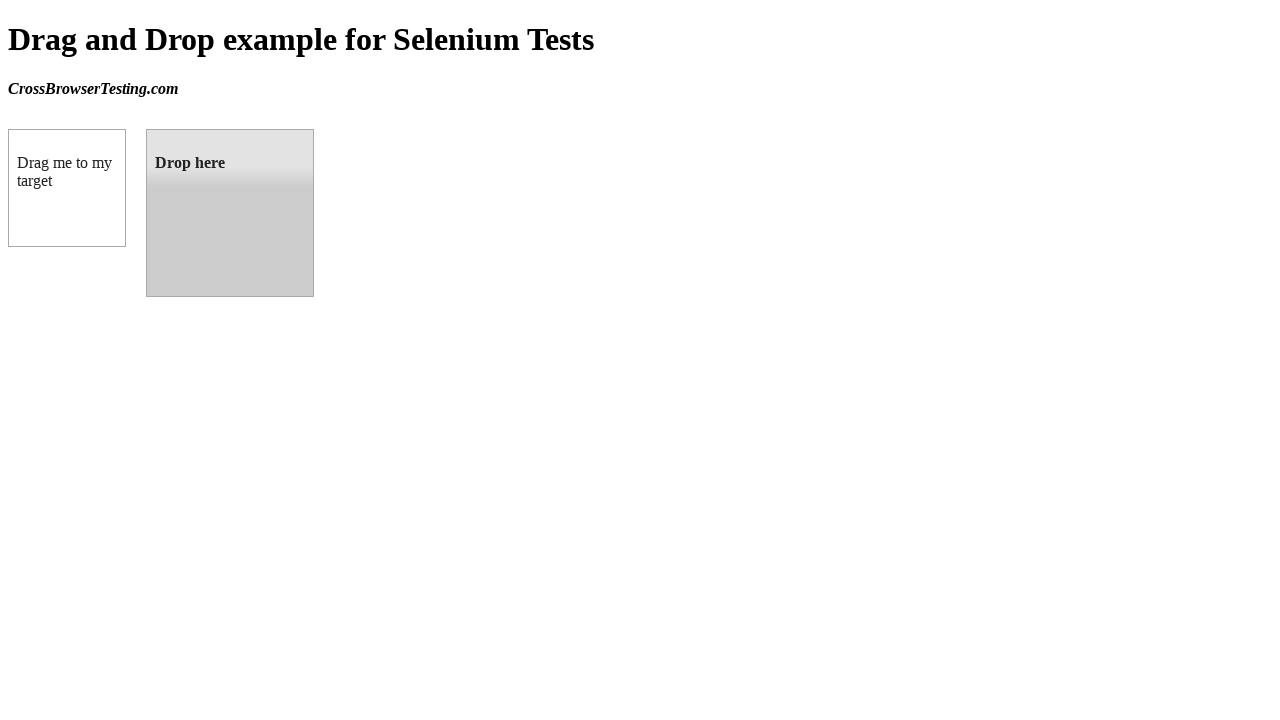

Located the draggable element
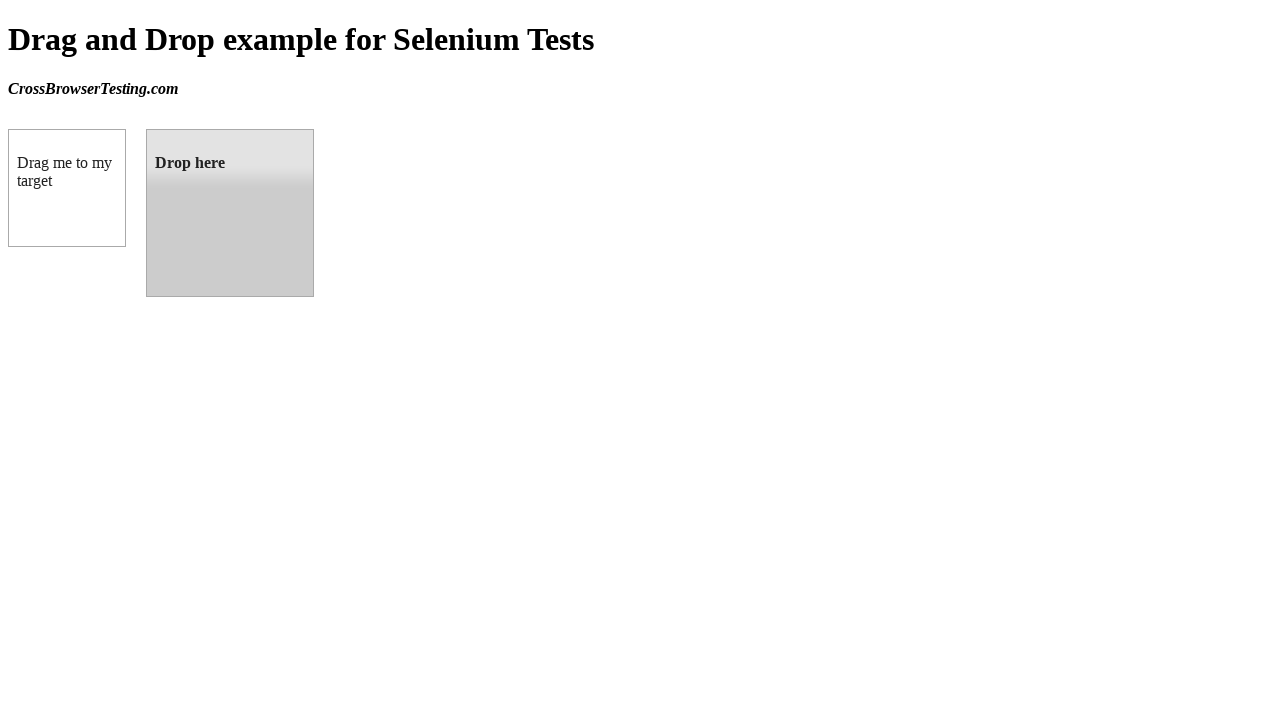

Located the droppable target element
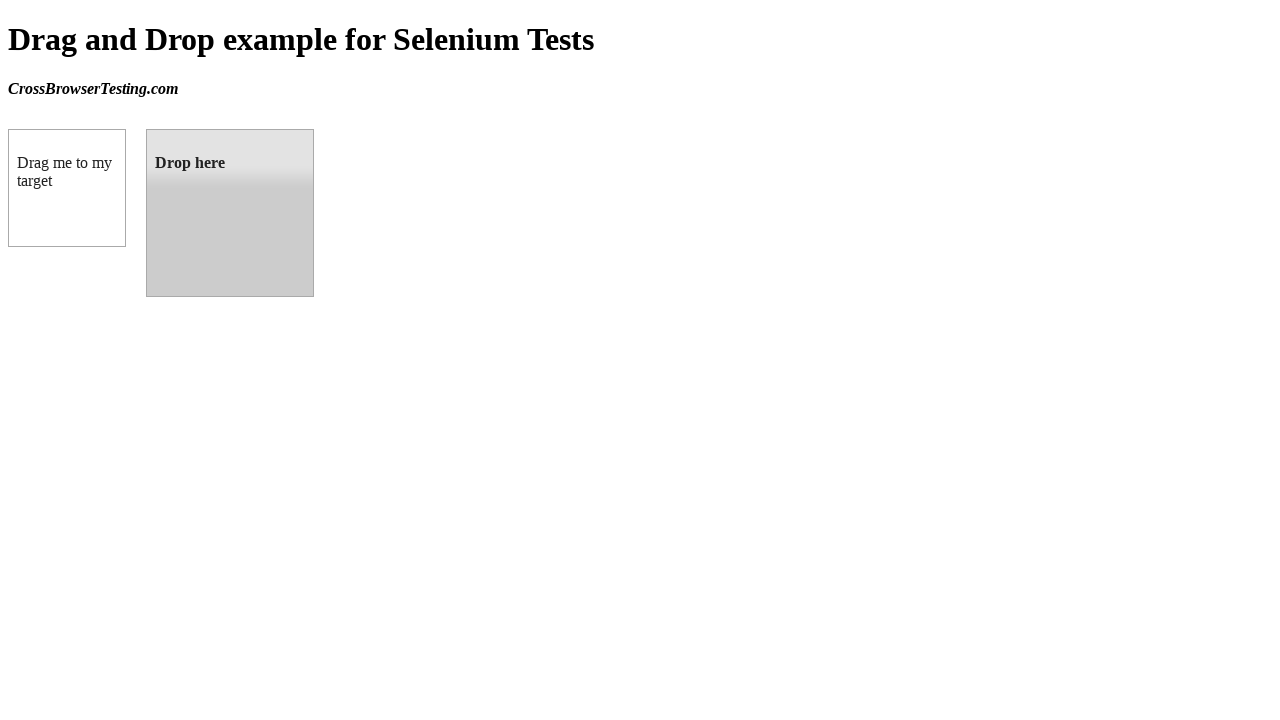

Dragged element from source to target location at (230, 213)
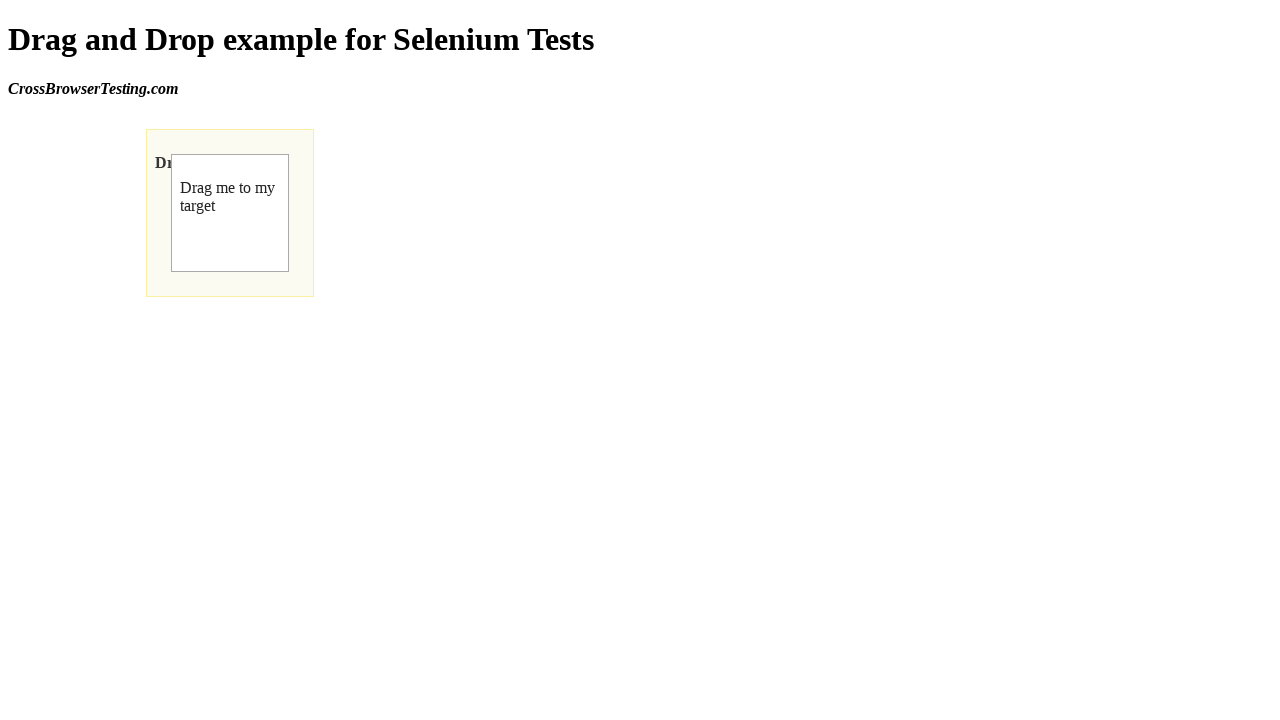

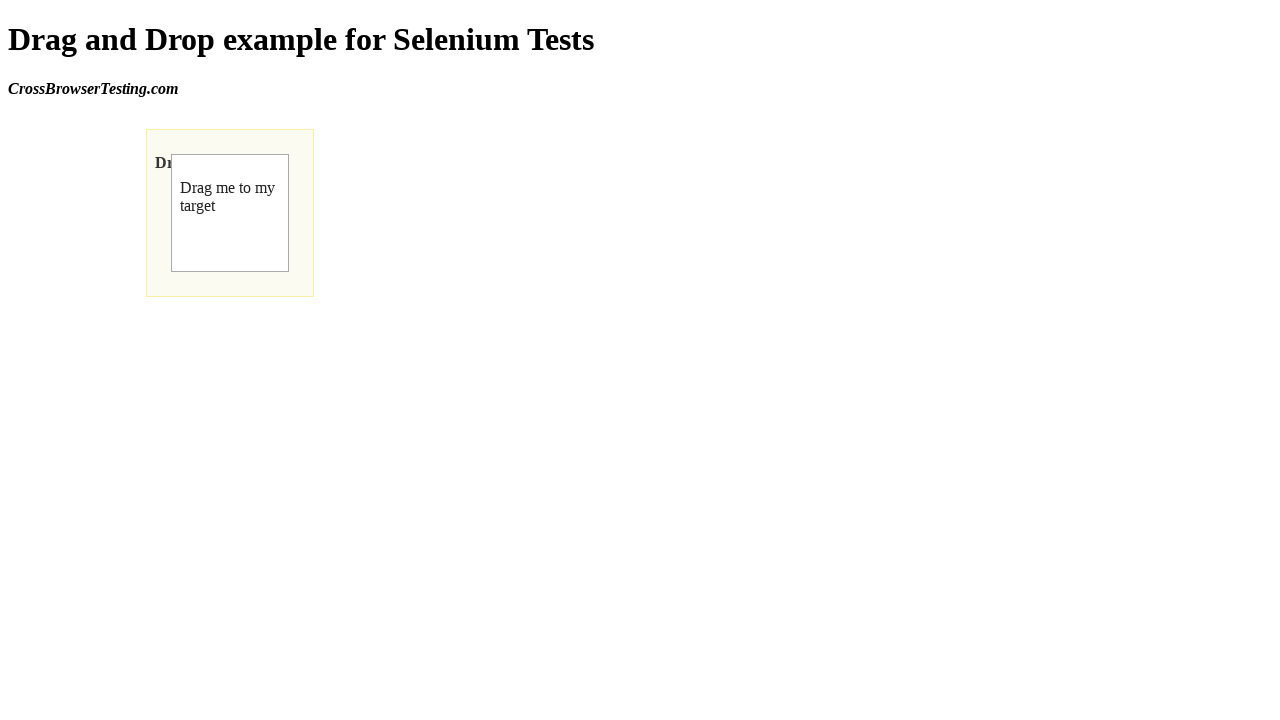